Opens the Simplilearn website homepage and verifies the page loads successfully

Starting URL: https://www.simplilearn.com/

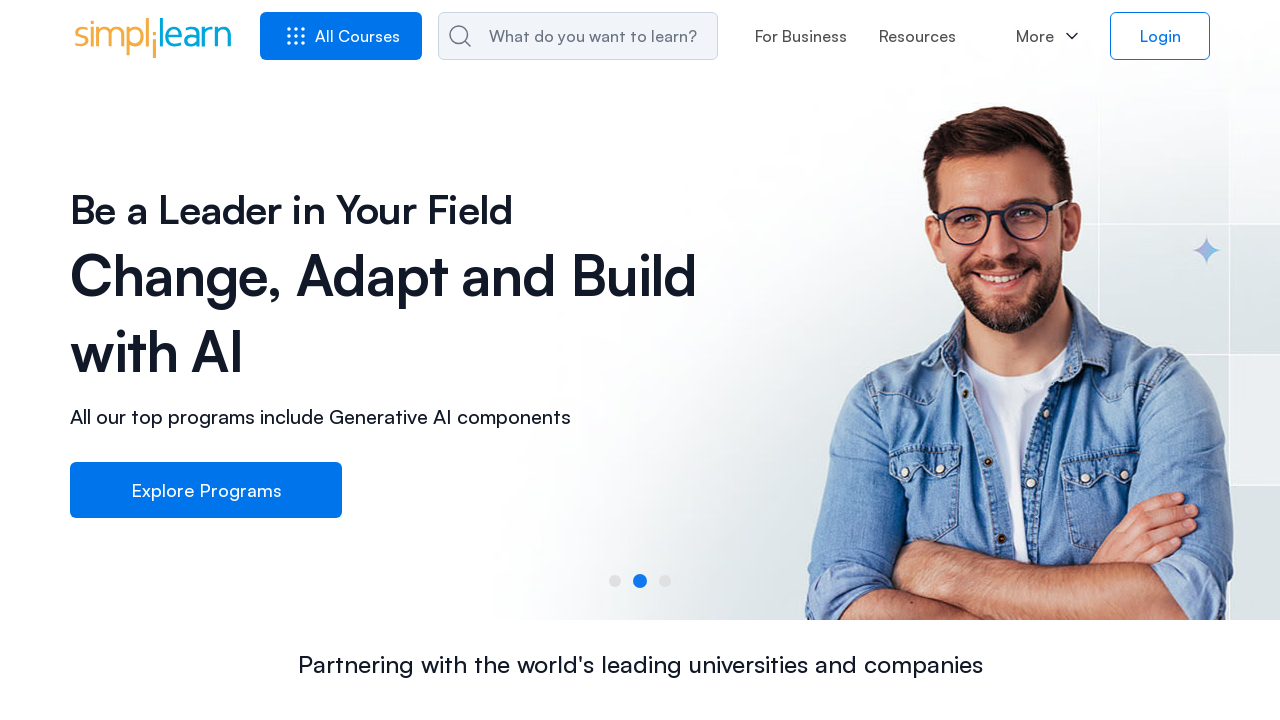

Waited for page to reach domcontentloaded state
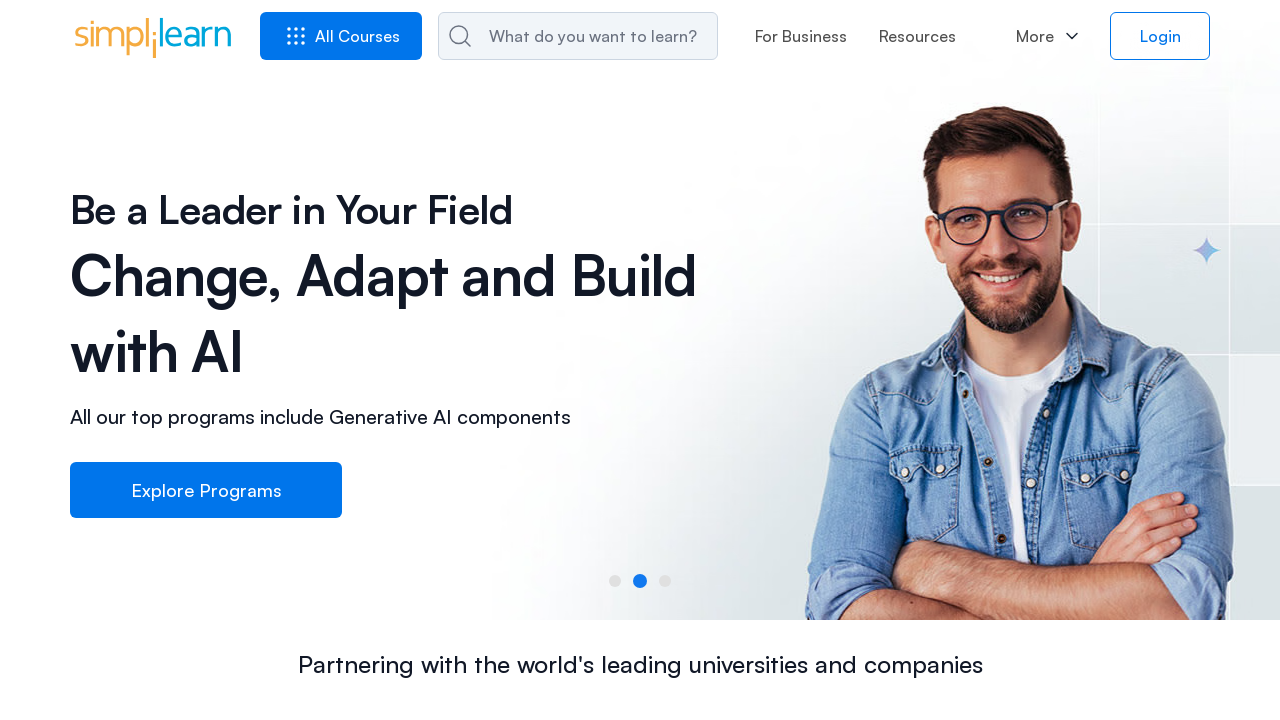

Verified body element is present on Simplilearn homepage
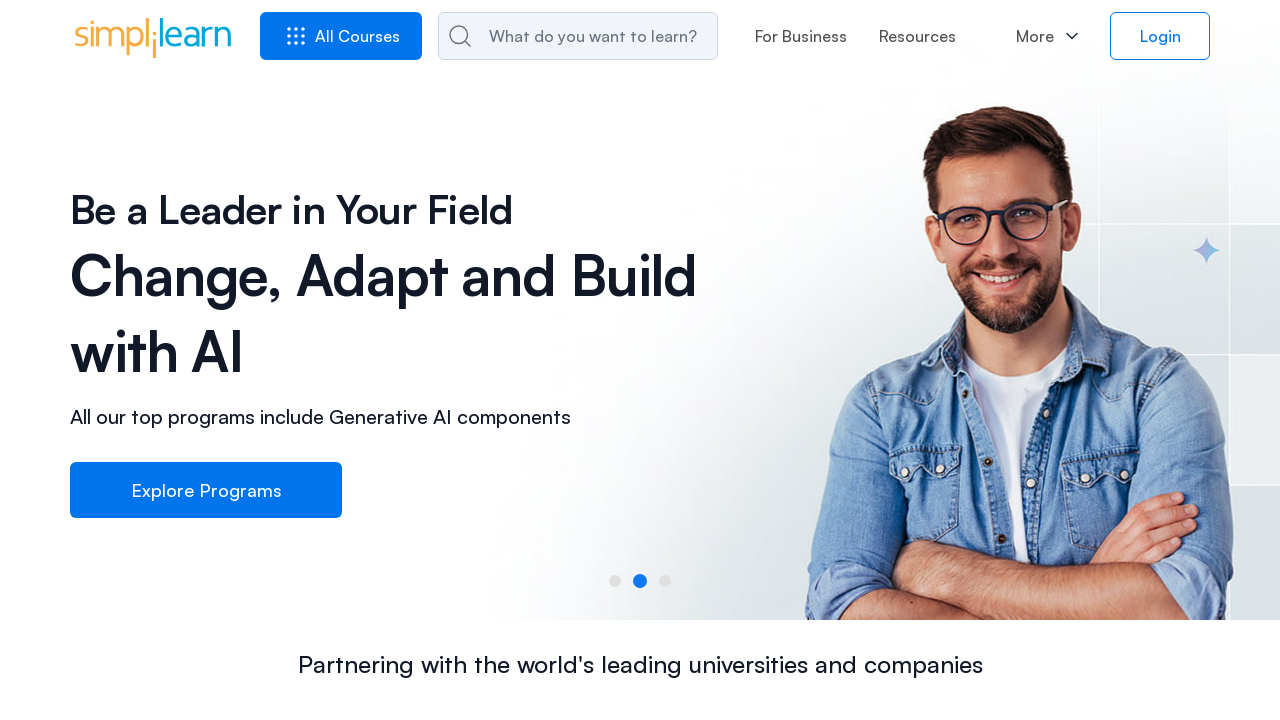

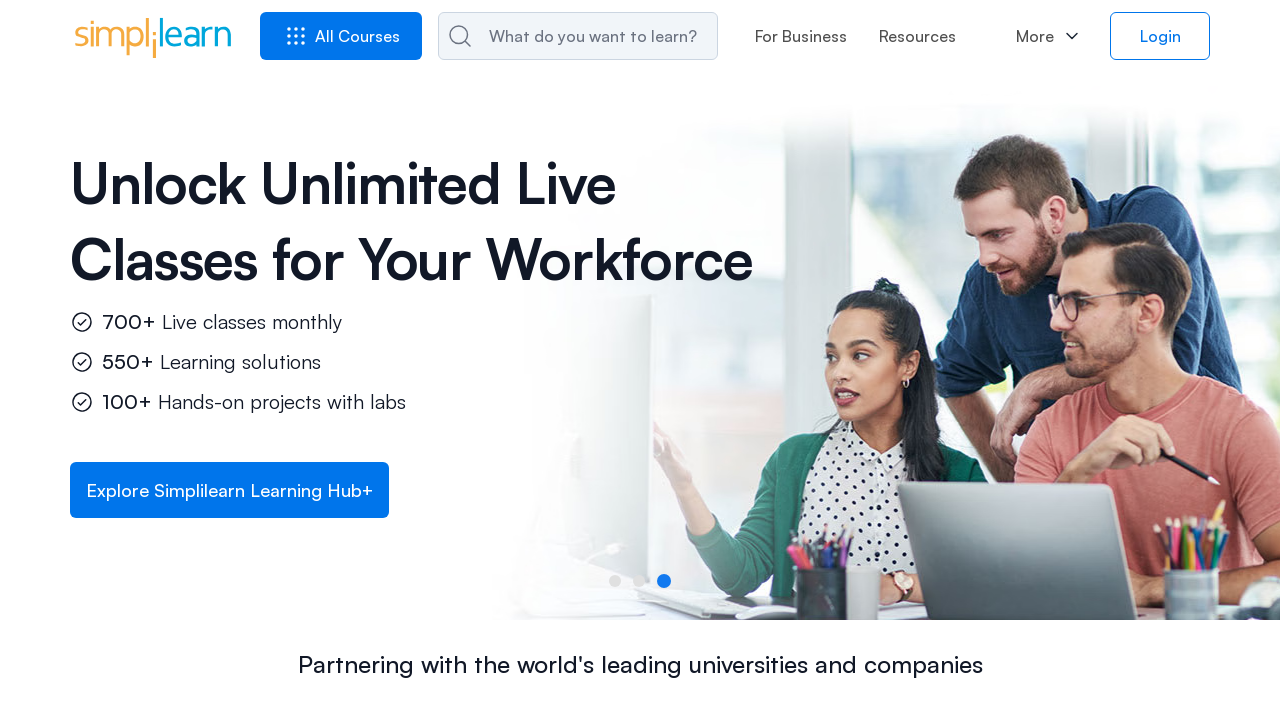